Tests pharmacy website search functionality by searching for a medicine and navigating to the first product result page

Starting URL: https://tabletka.by/

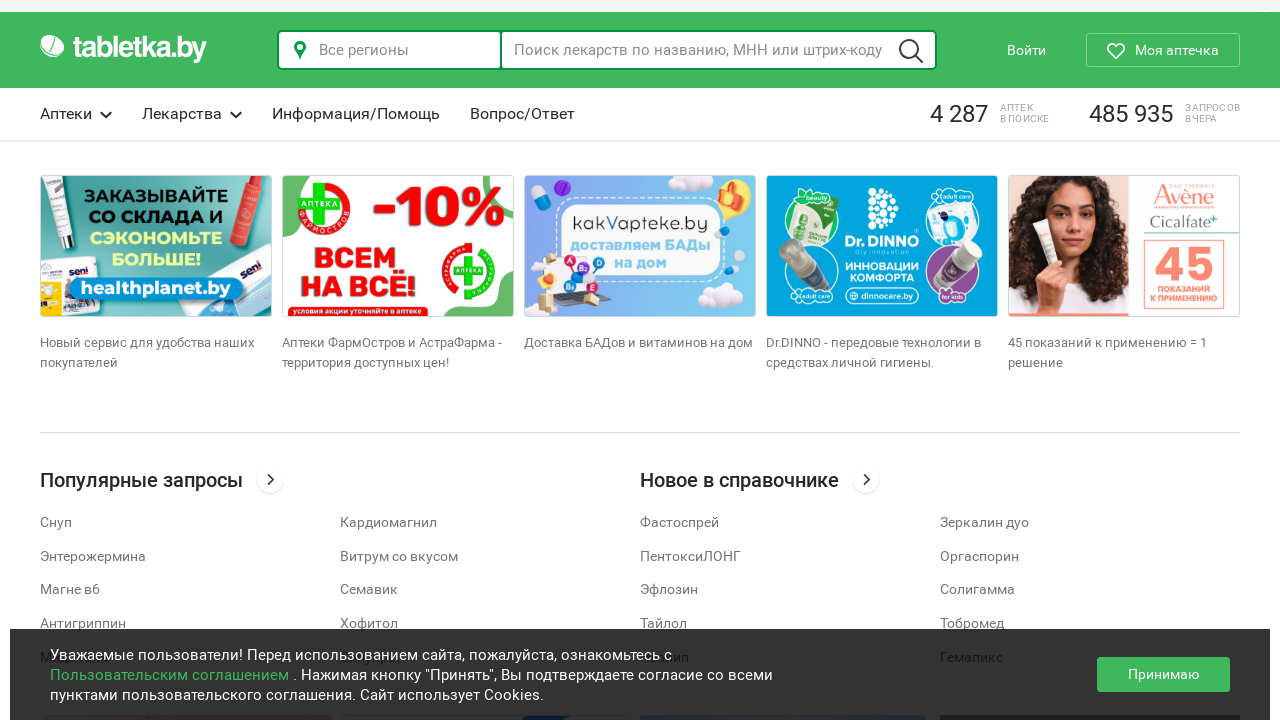

Filled search input with medicine name 'гриппомикс' on xpath=/html/body/header/div[1]/div/div/div/div[2]/form/div[2]/div/div[1]/input
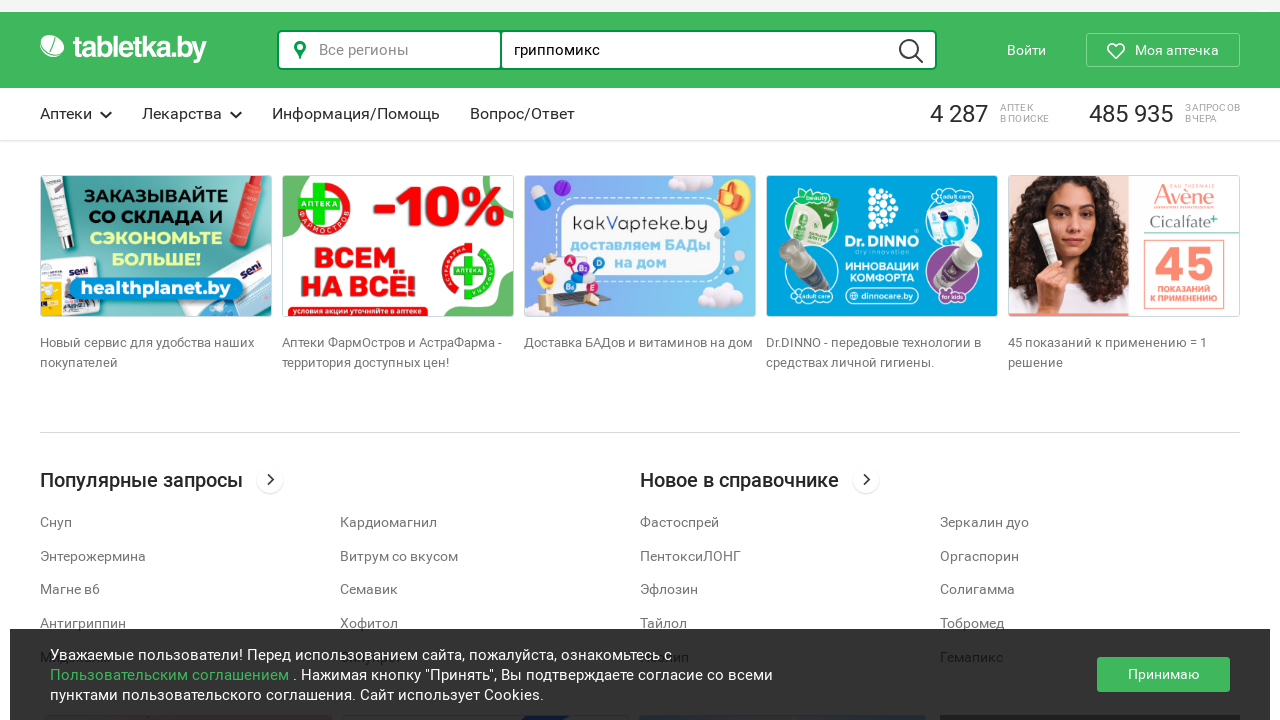

Clicked search button to search for medicine at (911, 51) on xpath=/html/body/header/div[1]/div/div/div/div[2]/form/div[2]/div/button
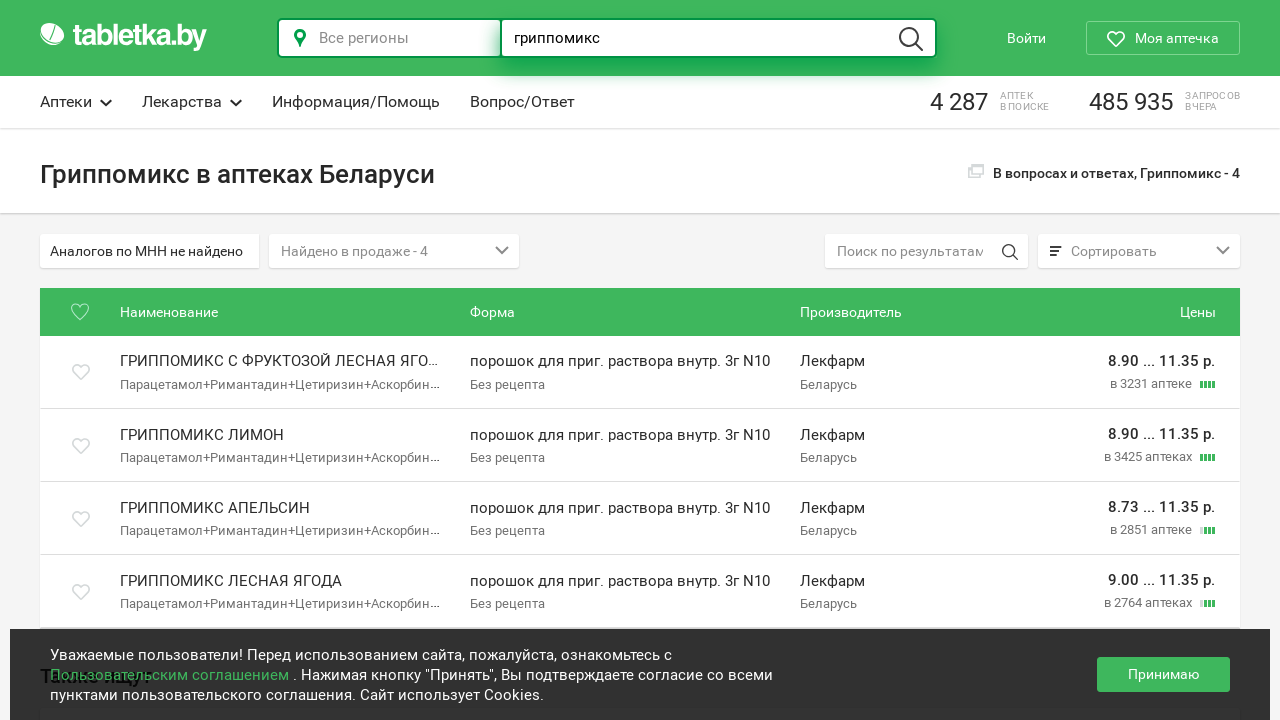

Search results loaded and first product appeared
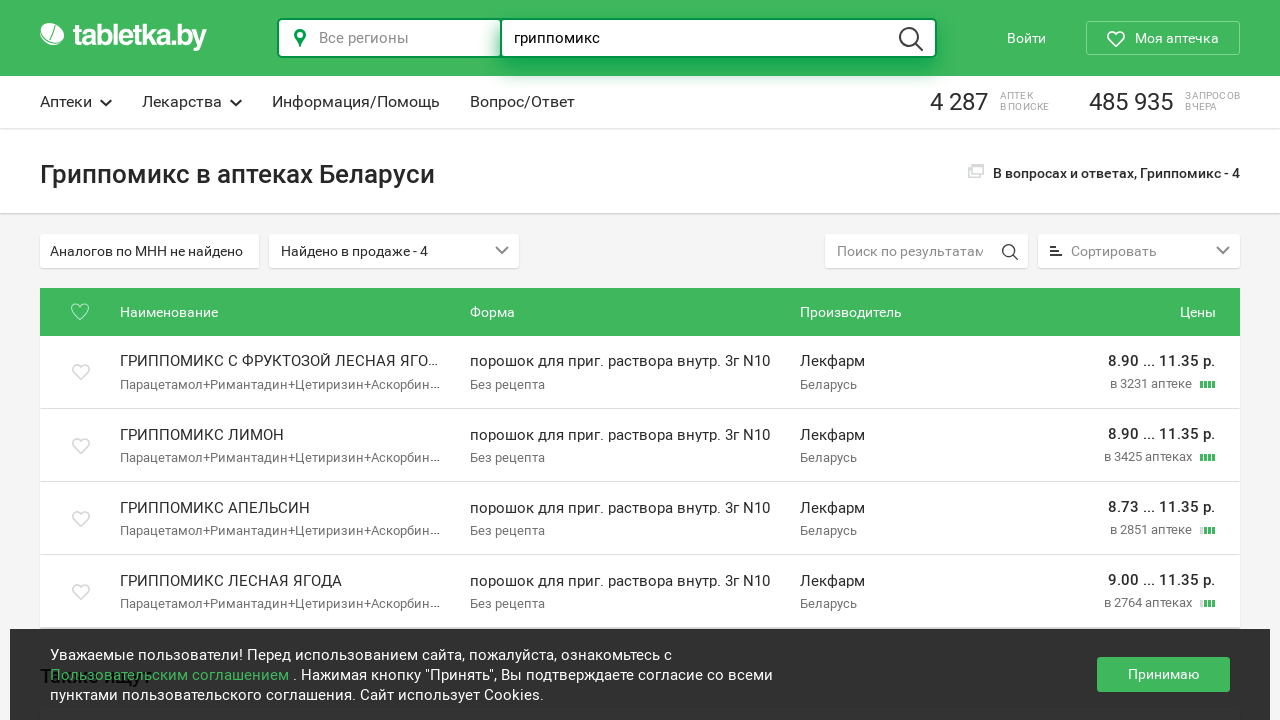

Clicked on first product result to navigate to product page at (284, 362) on xpath=//*[@id='base-select']/tbody/tr[1]/td[2]/div/div[1]/div/a
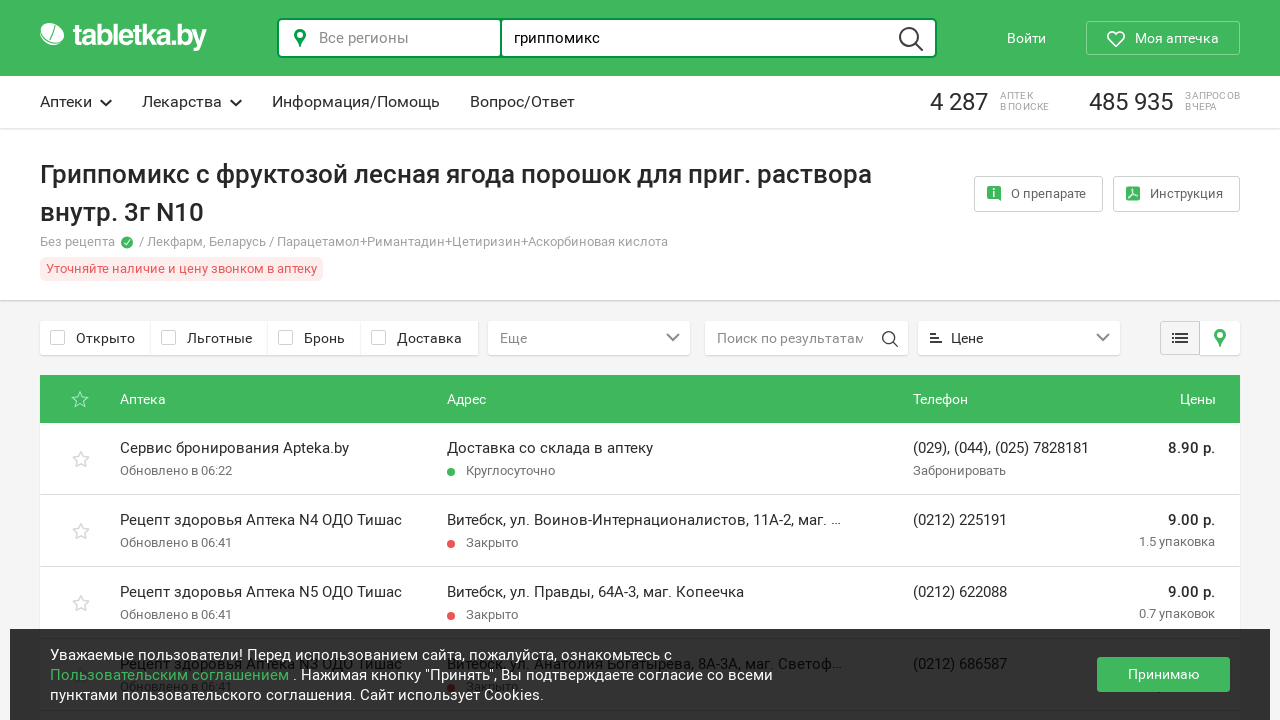

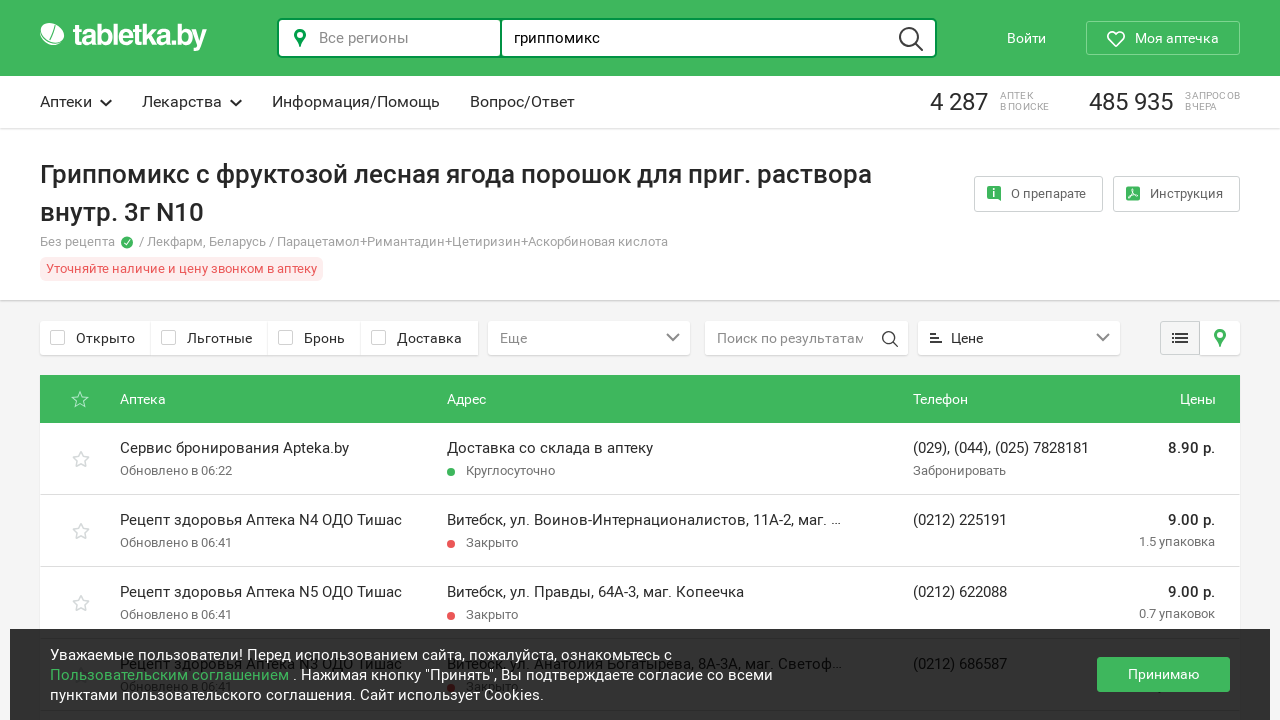